Opens the DNS shop homepage (a Russian electronics retailer) and verifies the page loads successfully.

Starting URL: https://www.dns-shop.ru/

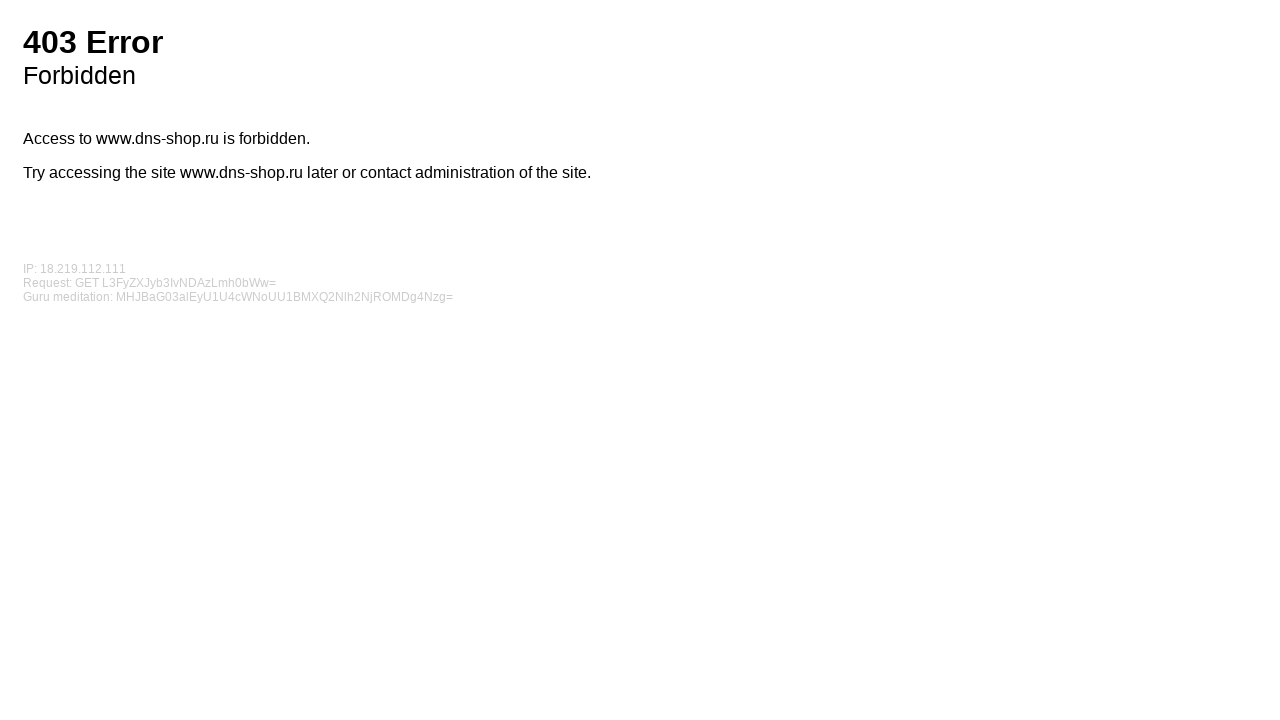

Navigated to DNS shop homepage
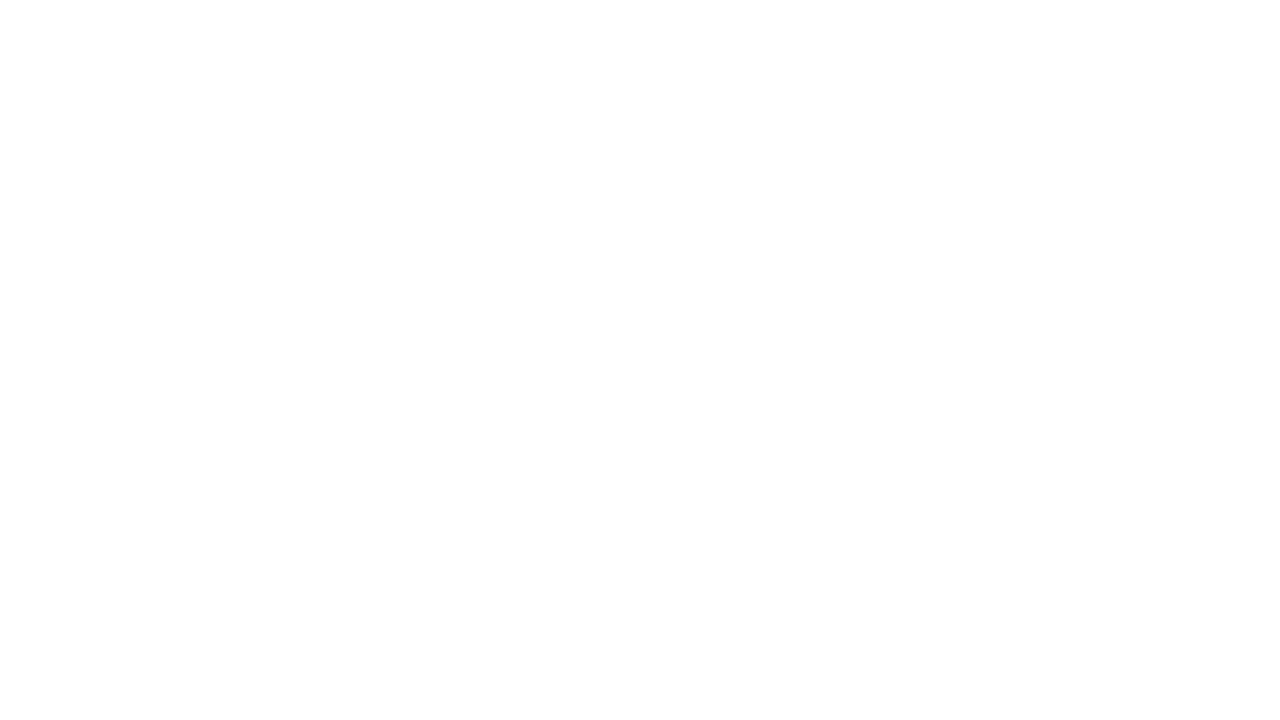

Page DOM content loaded successfully
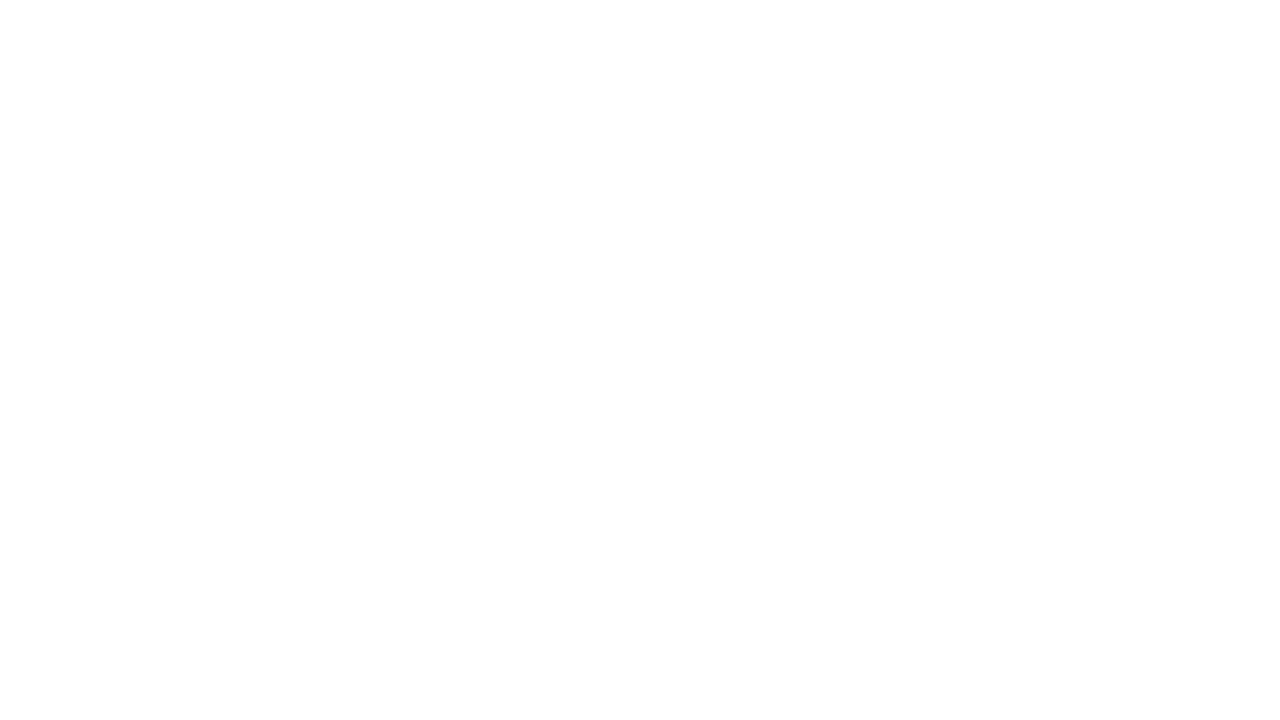

Verified current URL matches expected DNS shop homepage
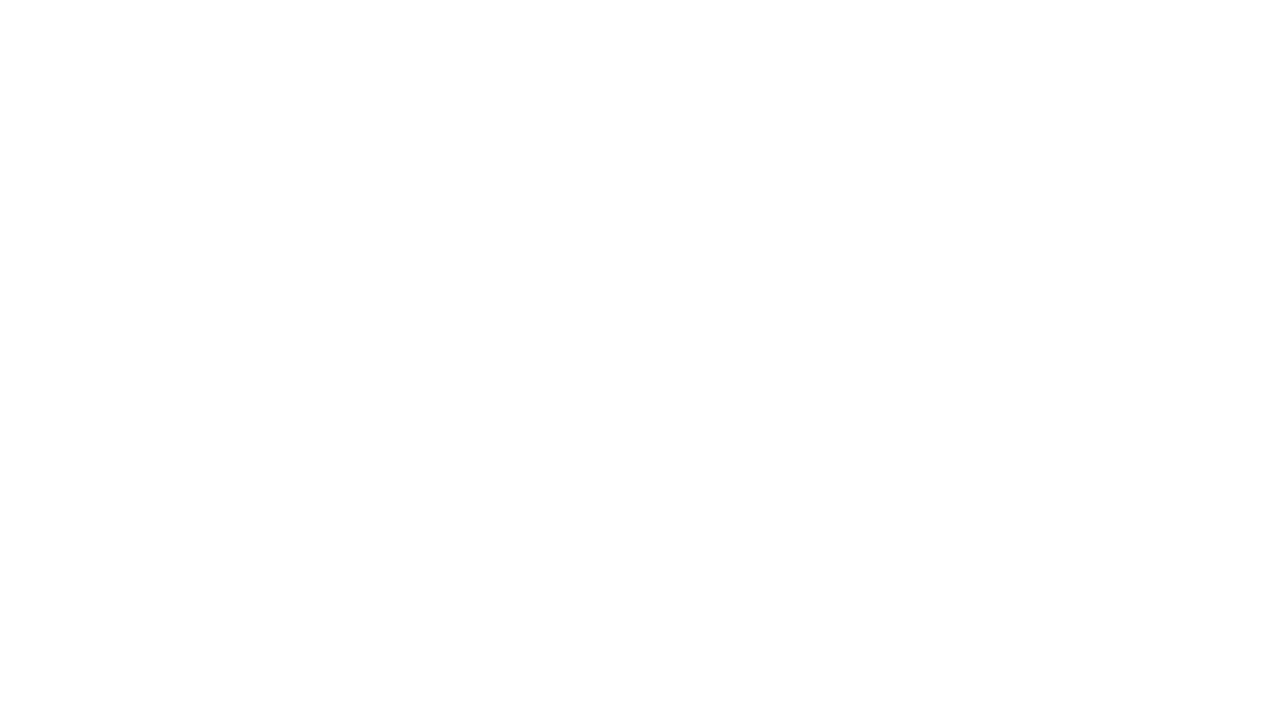

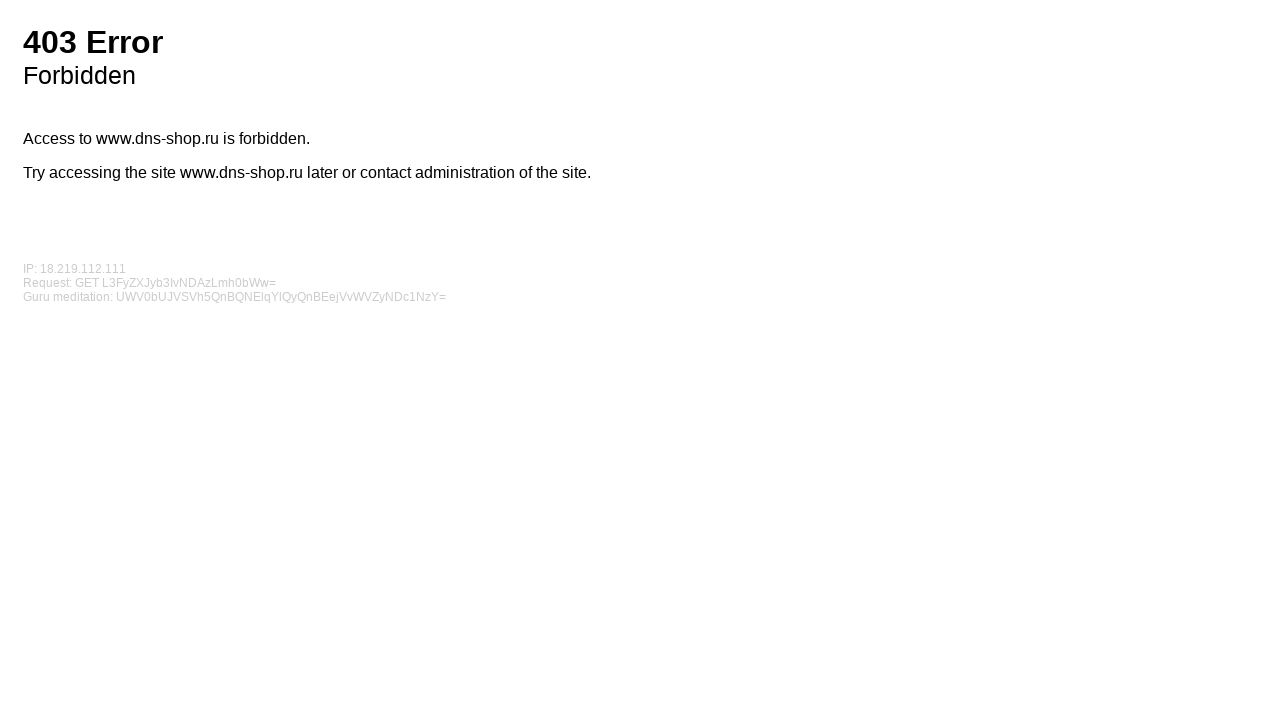